Tests checkbox functionality by clicking checkboxes to toggle their checked state

Starting URL: https://the-internet.herokuapp.com/checkboxes

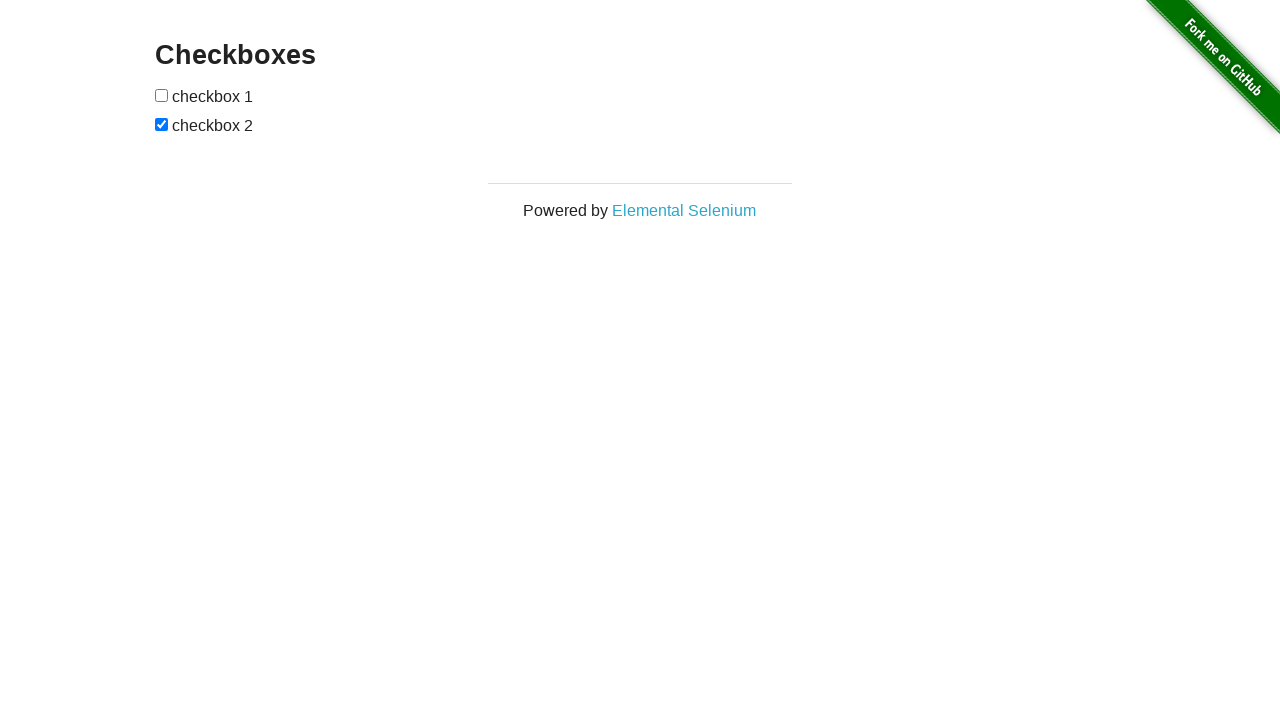

Clicked second checkbox to uncheck it (was checked by default) at (162, 124) on xpath=/html/body/div[2]/div/div/form/input[2]
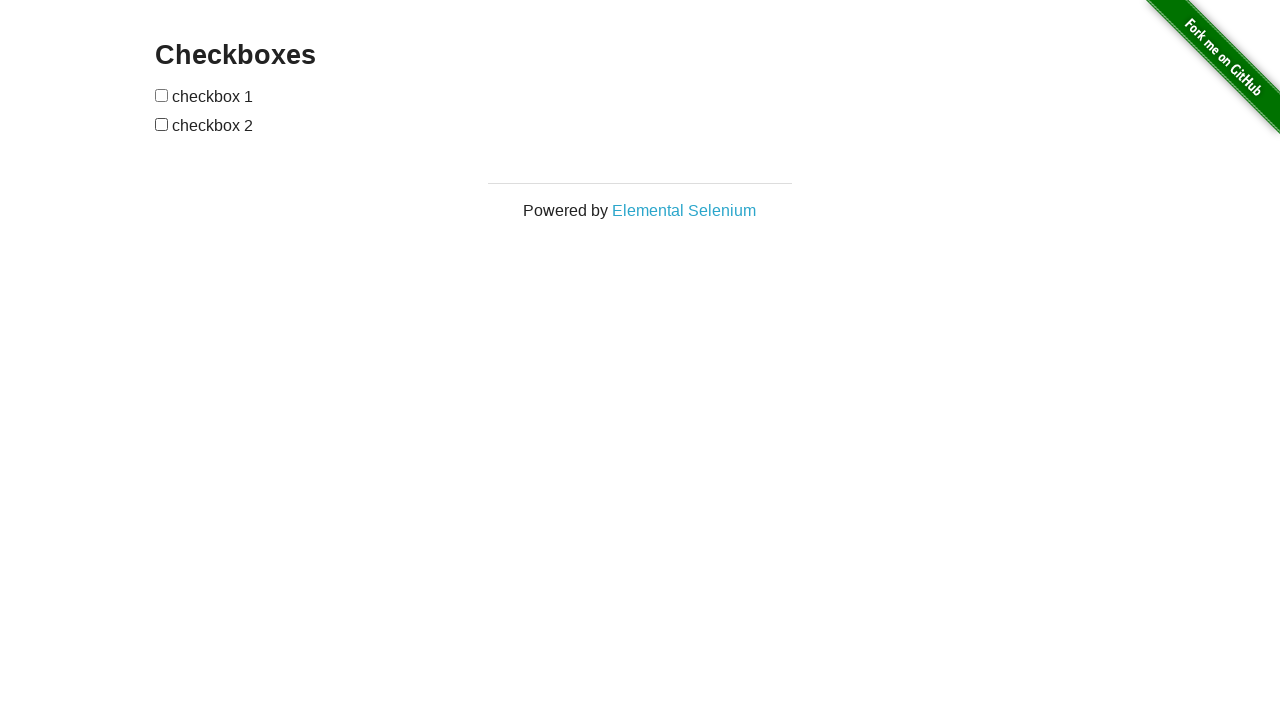

Clicked first checkbox to check it at (162, 95) on xpath=/html/body/div[2]/div/div/form/input[1]
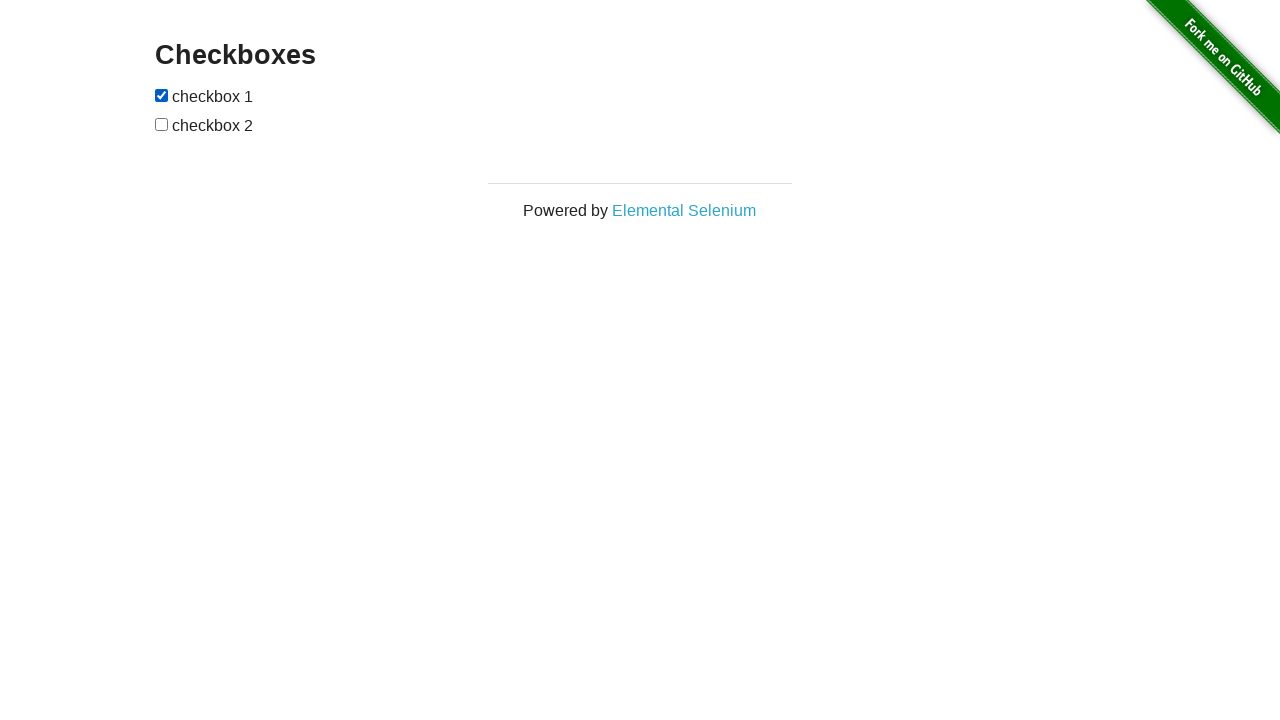

Clicked first checkbox again to uncheck it at (162, 95) on xpath=/html/body/div[2]/div/div/form/input[1]
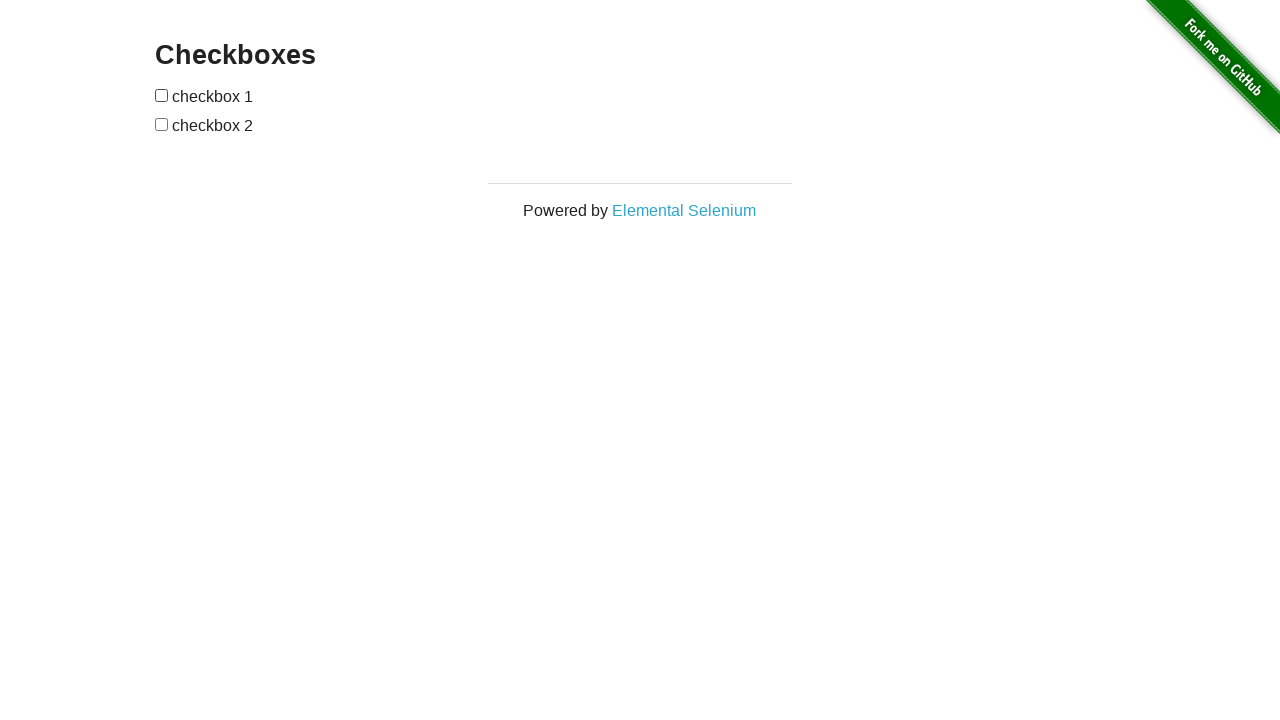

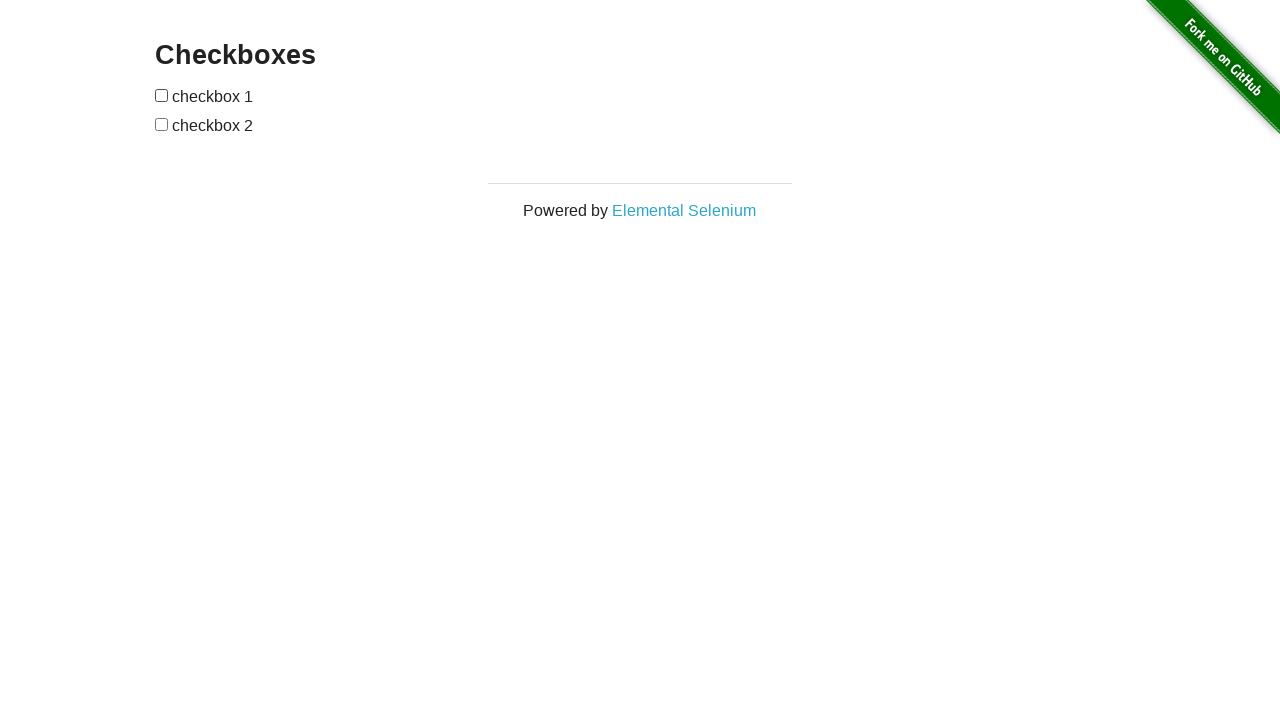